Tests drag and drop functionality by dragging an element from a source position to a target drop zone and verifying the drop was successful.

Starting URL: https://qavbox.github.io/demo/dragndrop/

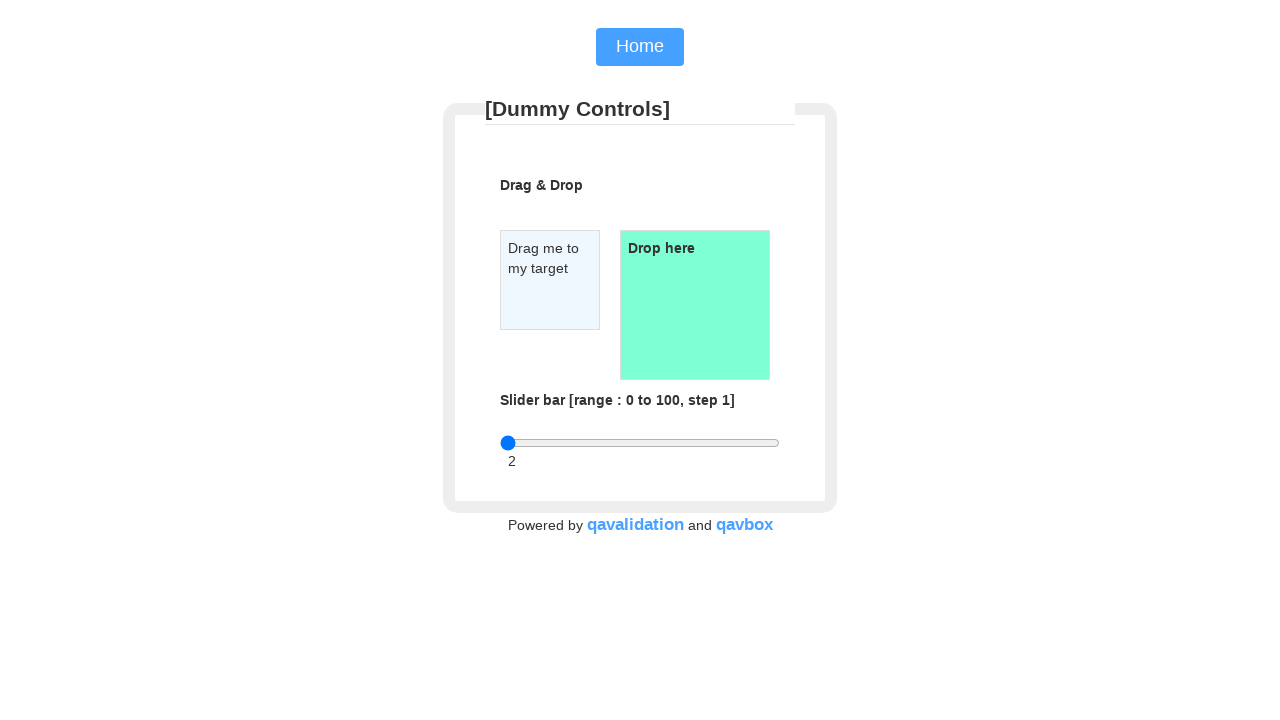

Waited for draggable element to be visible
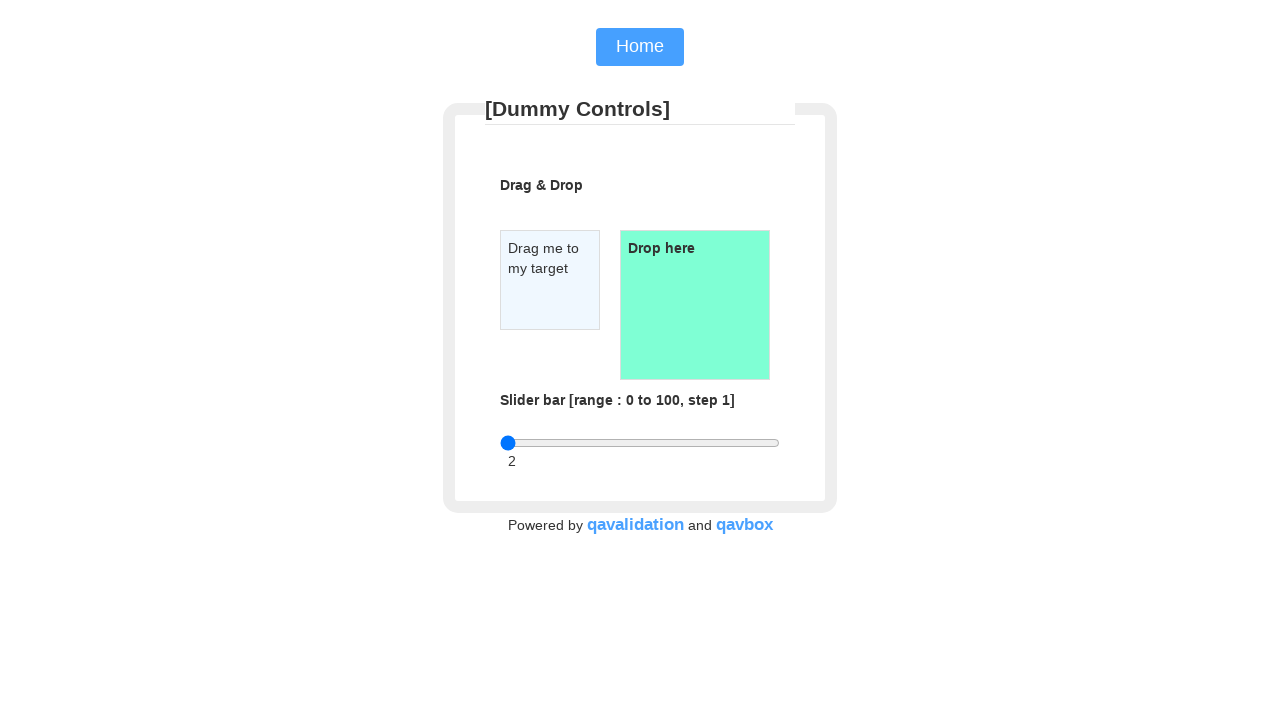

Waited for droppable target to be visible
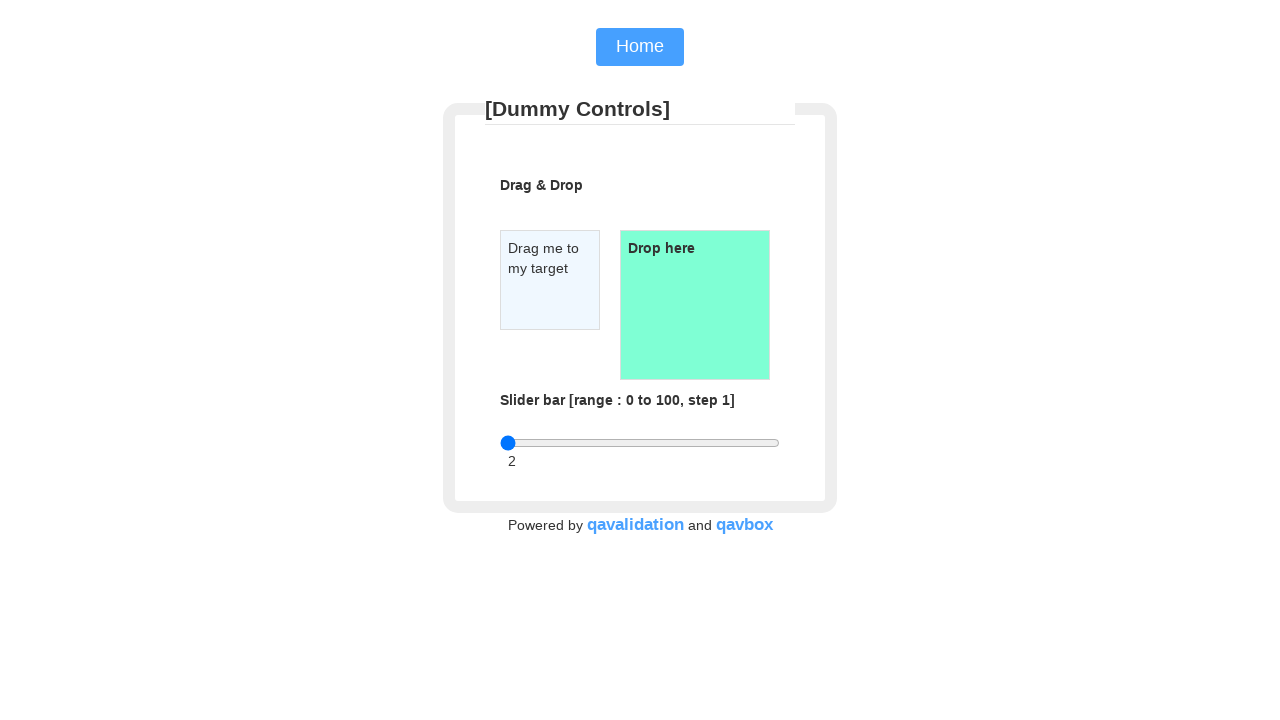

Located the draggable element
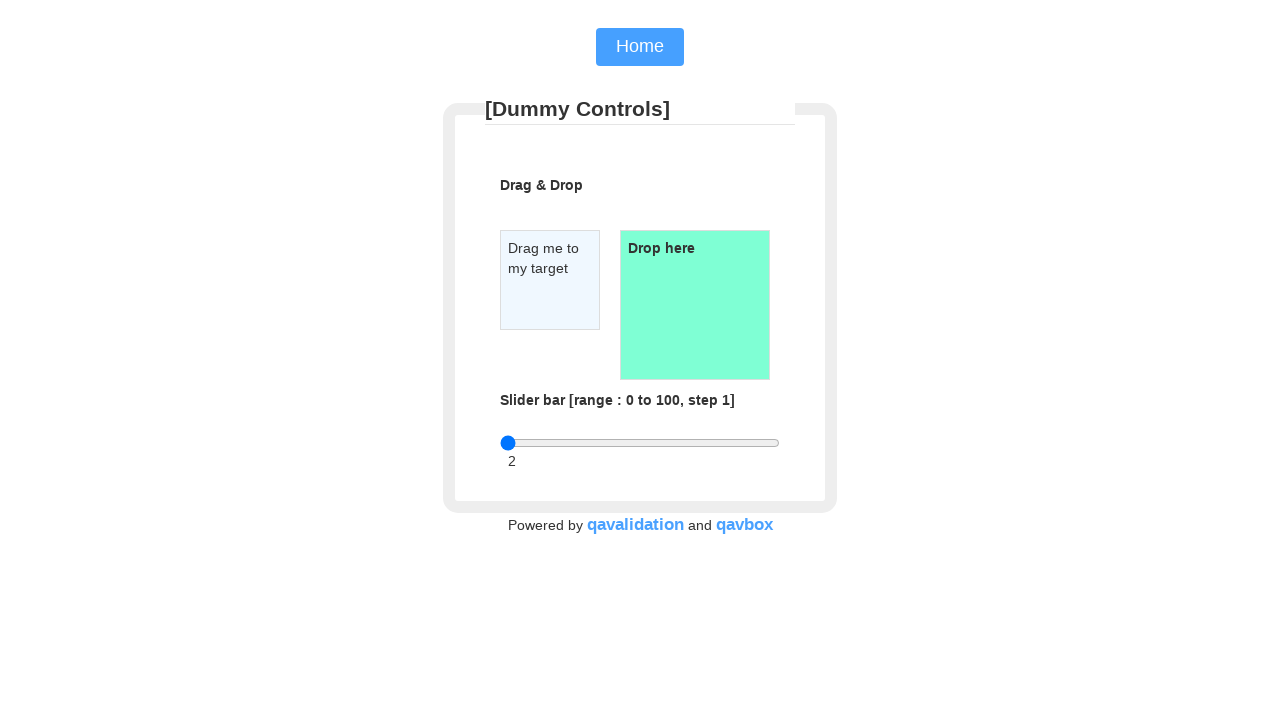

Located the droppable target element
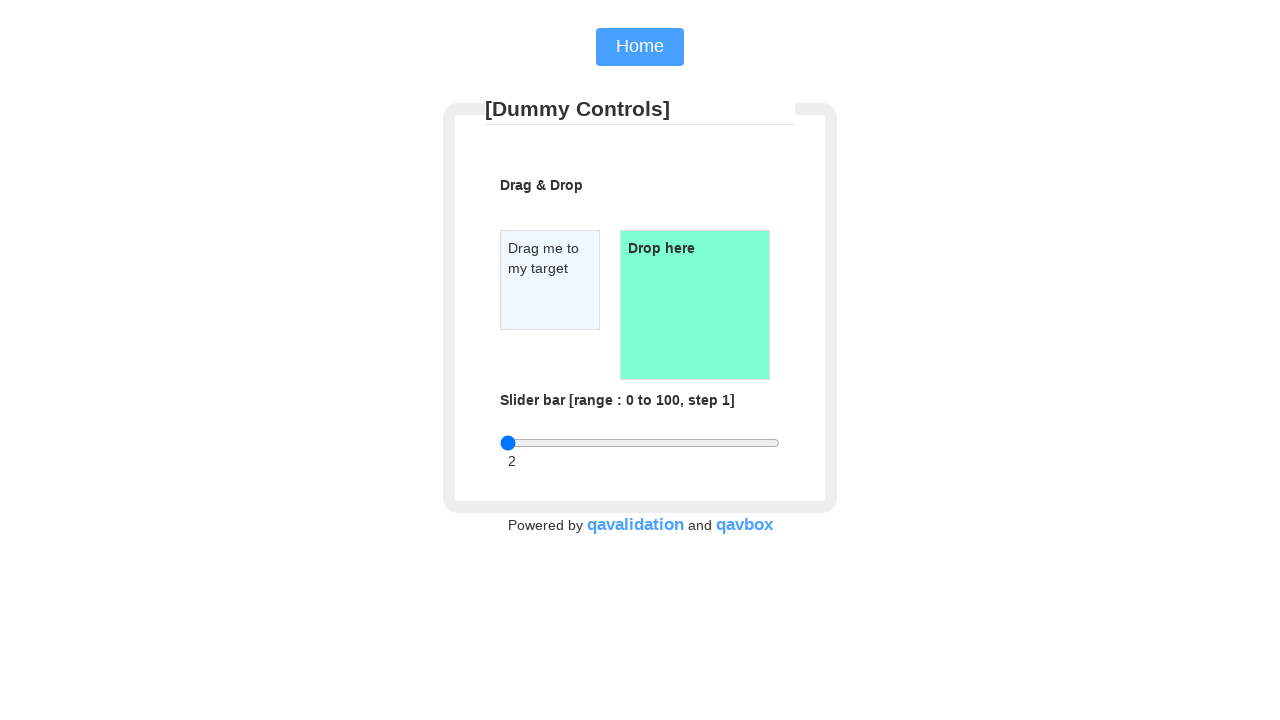

Performed drag and drop action from source to target at (695, 305)
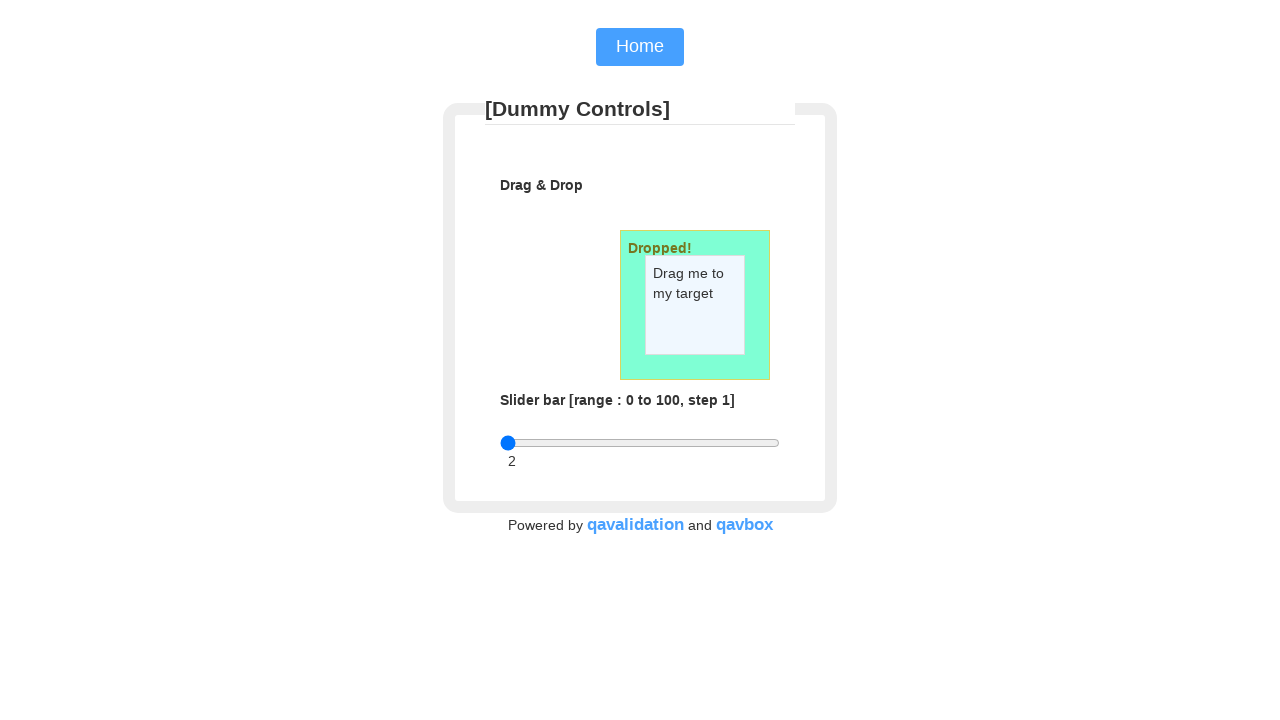

Verified drop was successful - target contains 'Dropped!' text
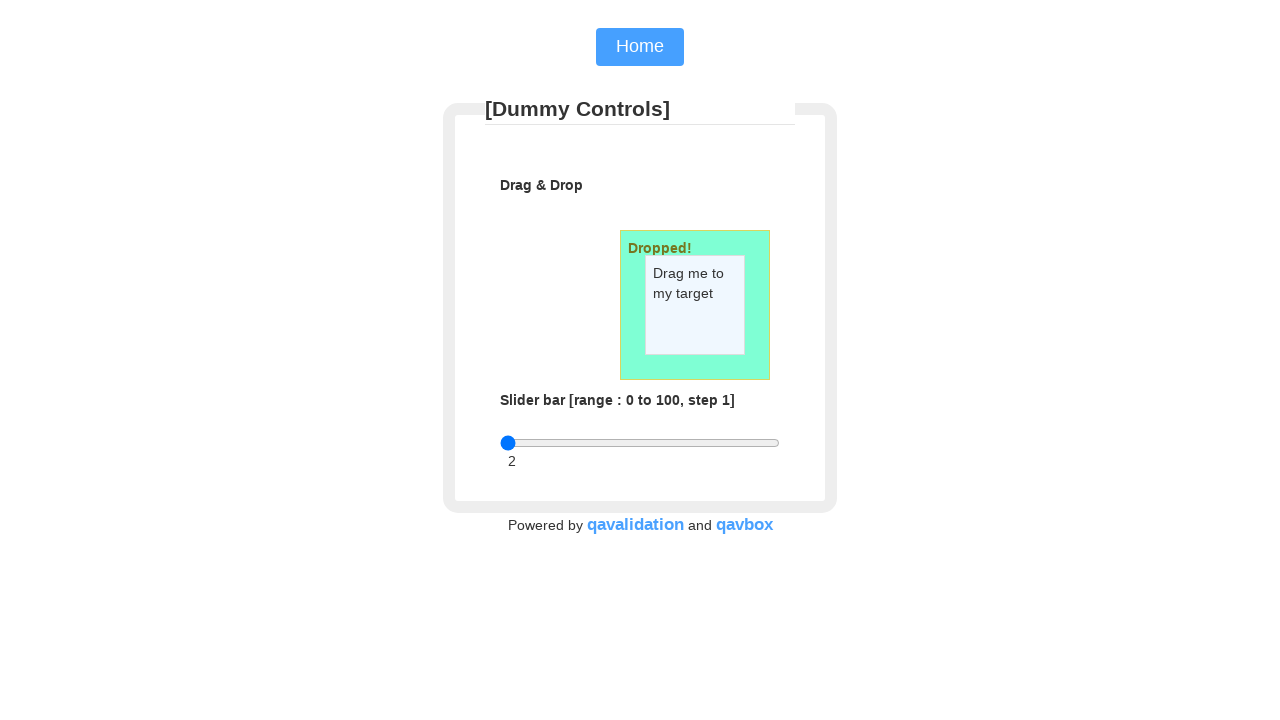

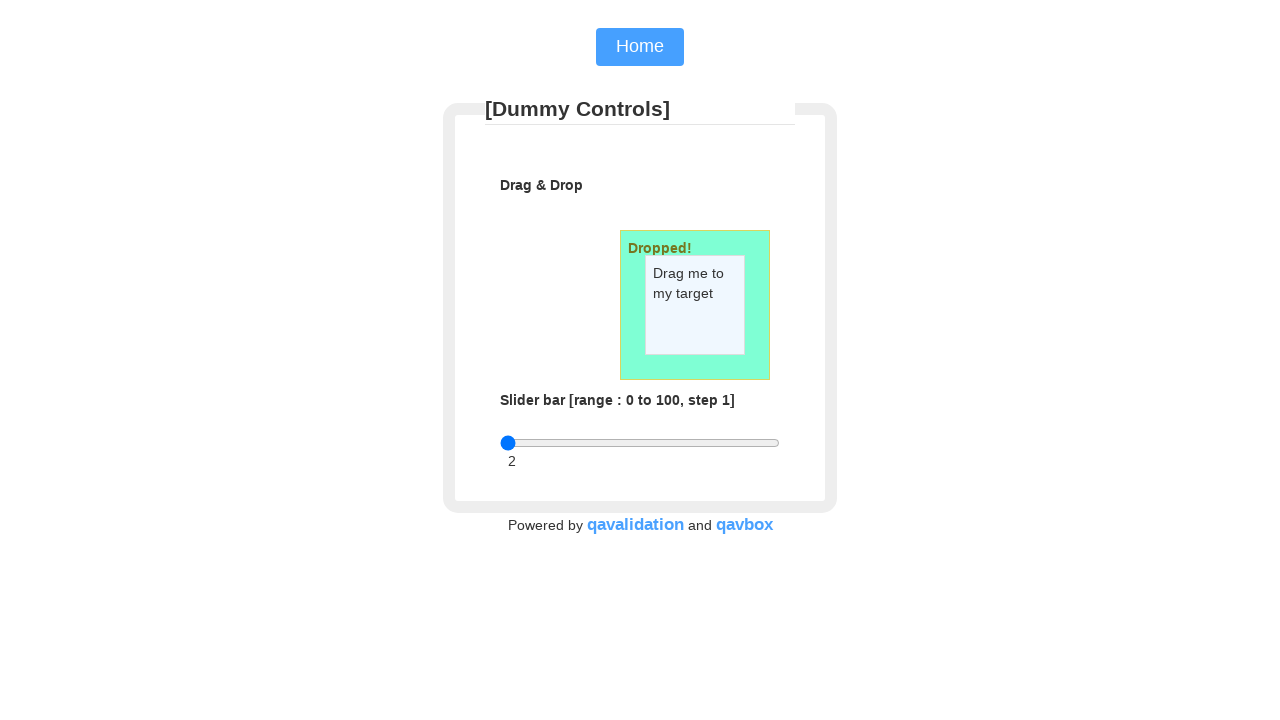